Tests the product filtering functionality on a test automation site by navigating to the Furniture category, applying a price range filter (40-200), and verifying that products are found within that range.

Starting URL: https://www.testotomasyonu.com/

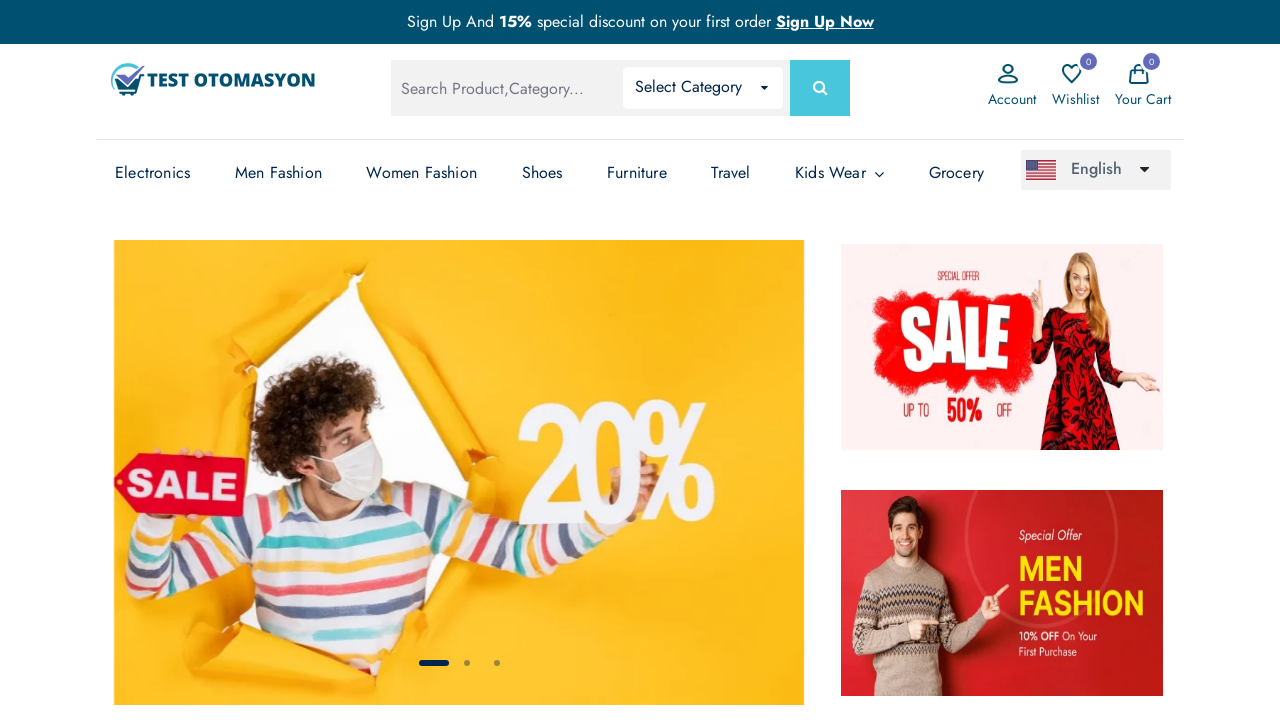

Reloaded the page
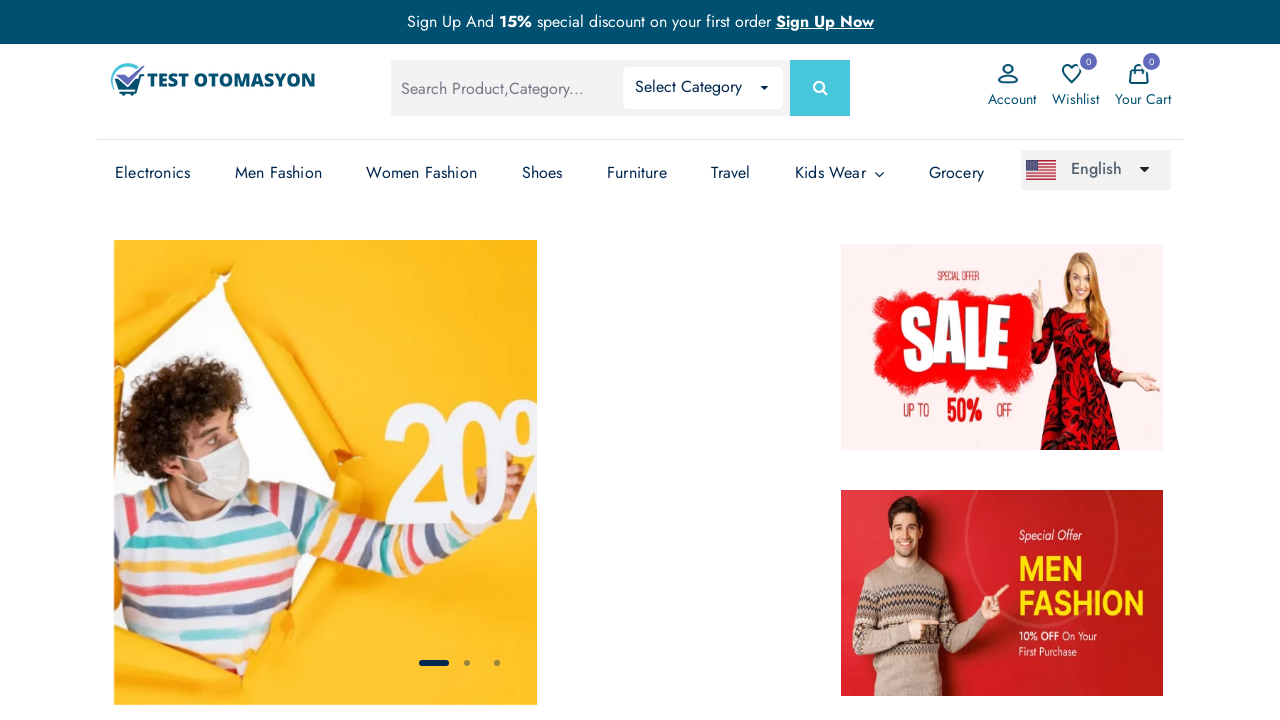

Verified page title contains 'Test Otomasyonu'
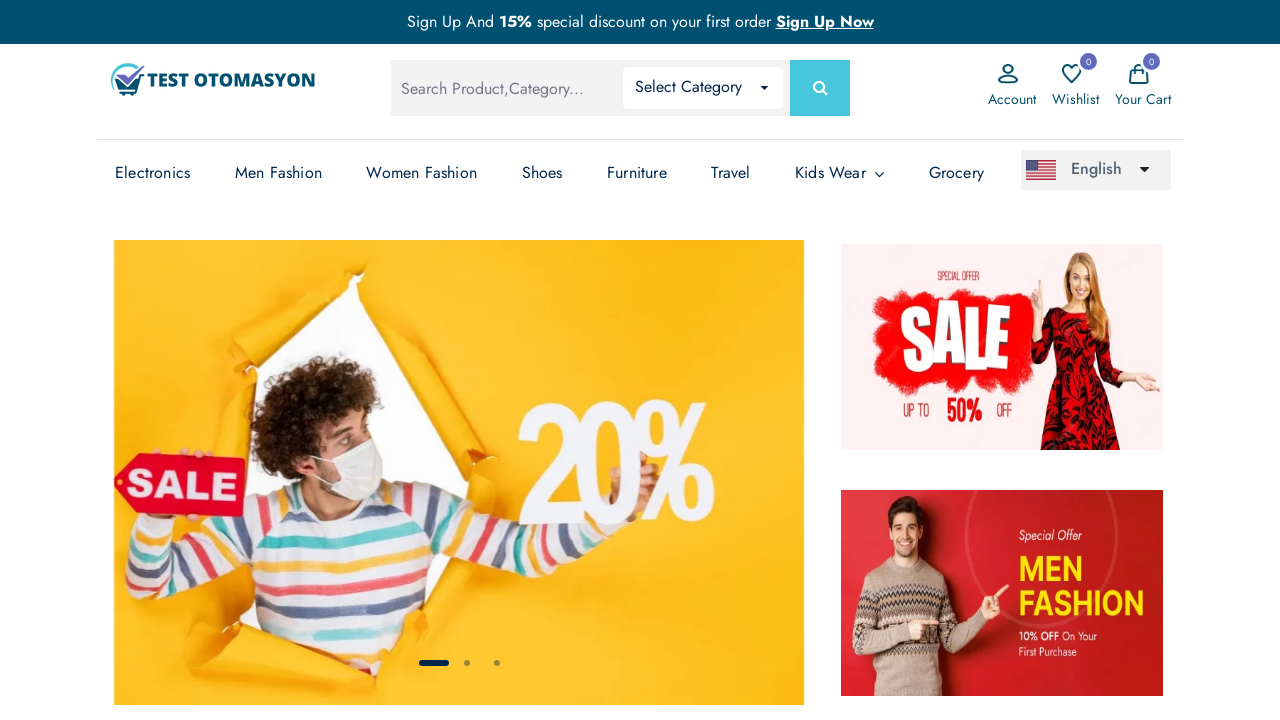

Clicked on Furniture category link at (637, 173) on xpath=(//a[text()='Furniture'])[3]
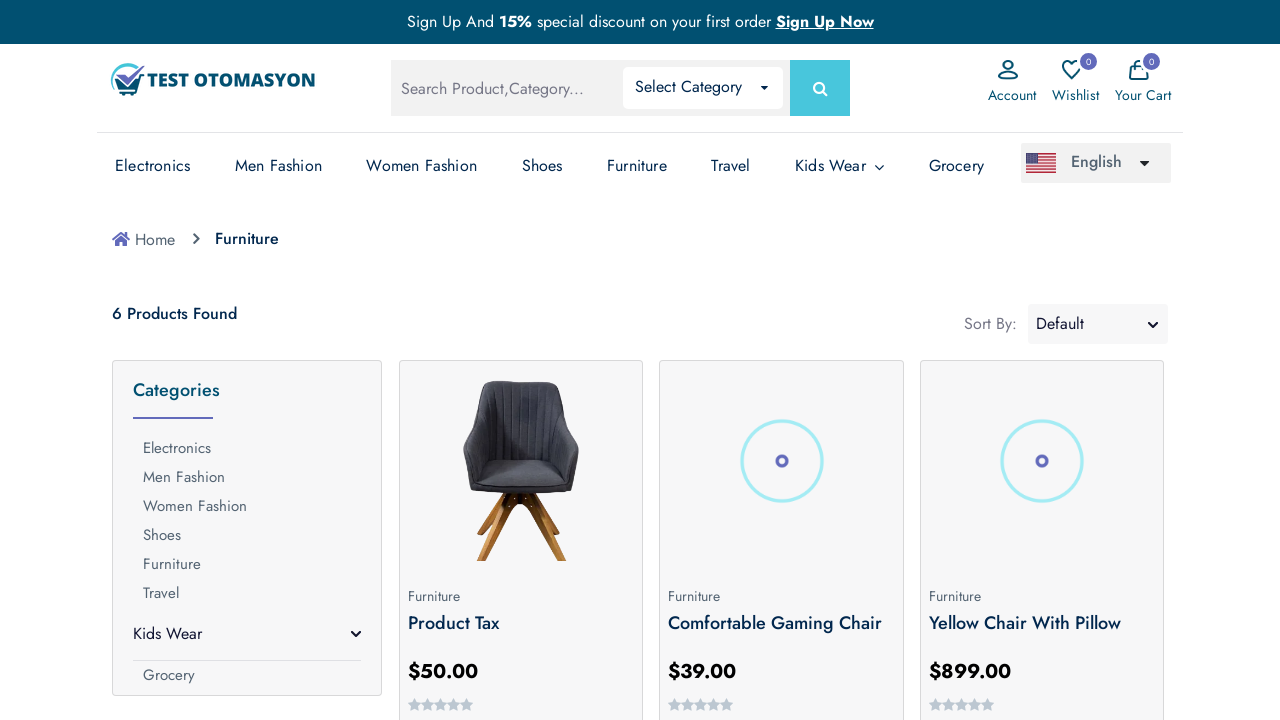

Price filter input fields loaded
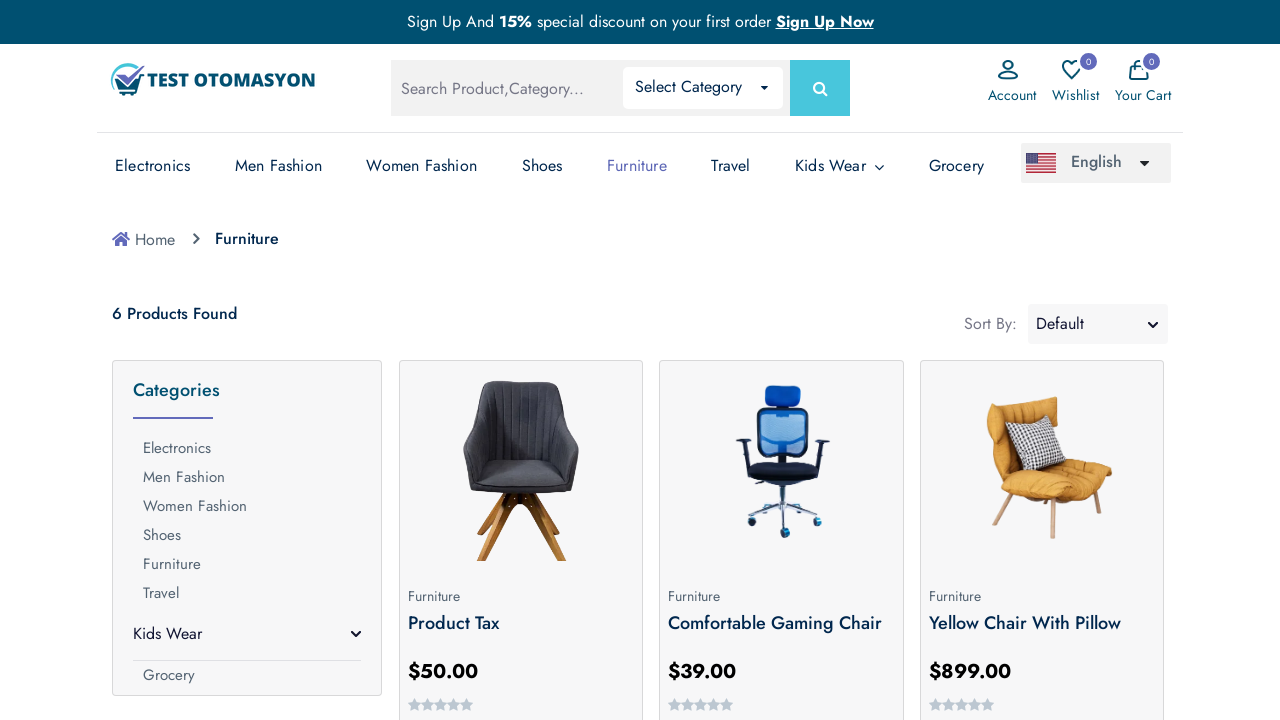

Scrolled to minimum price input field
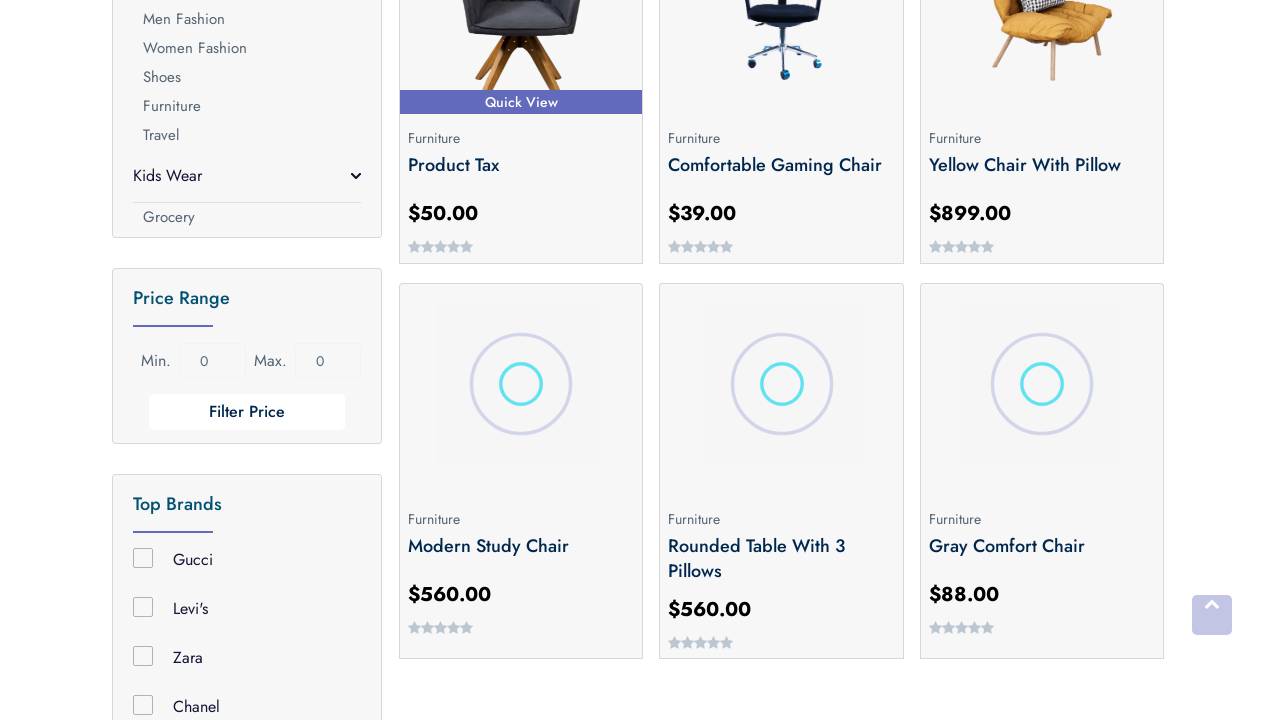

Cleared minimum price input field on input[name='min']
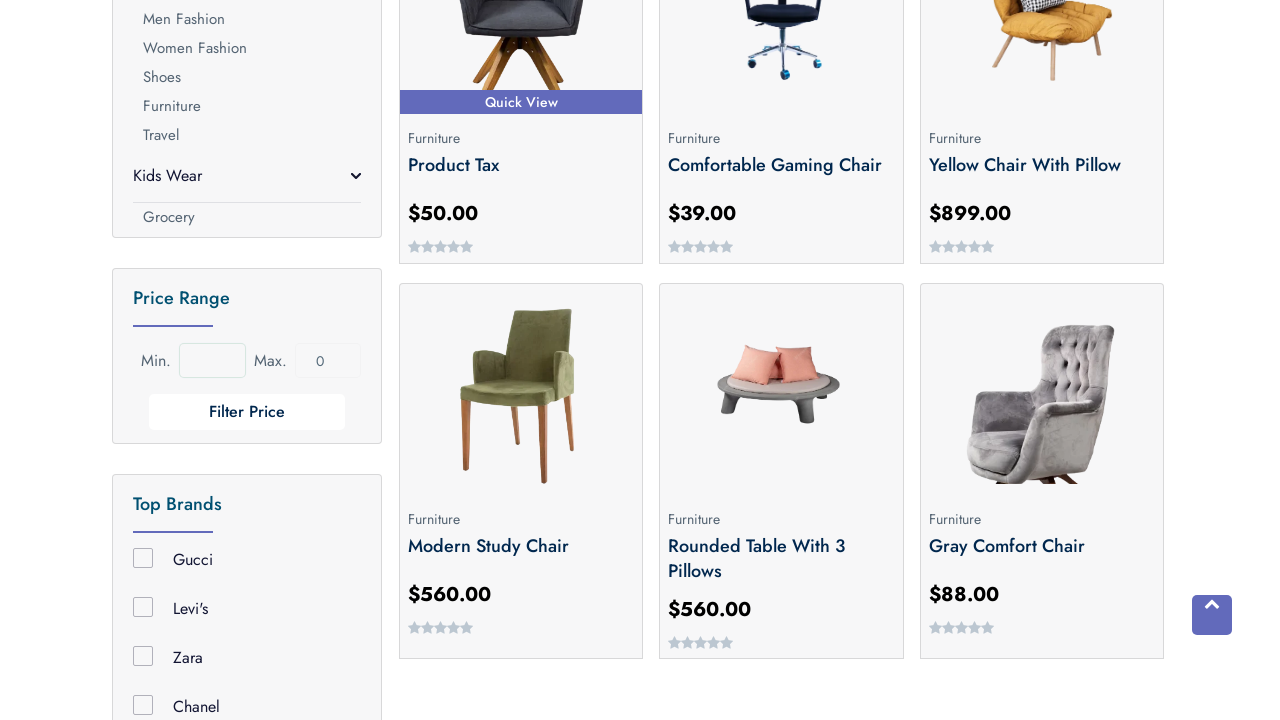

Entered minimum price value of 40 on input[name='min']
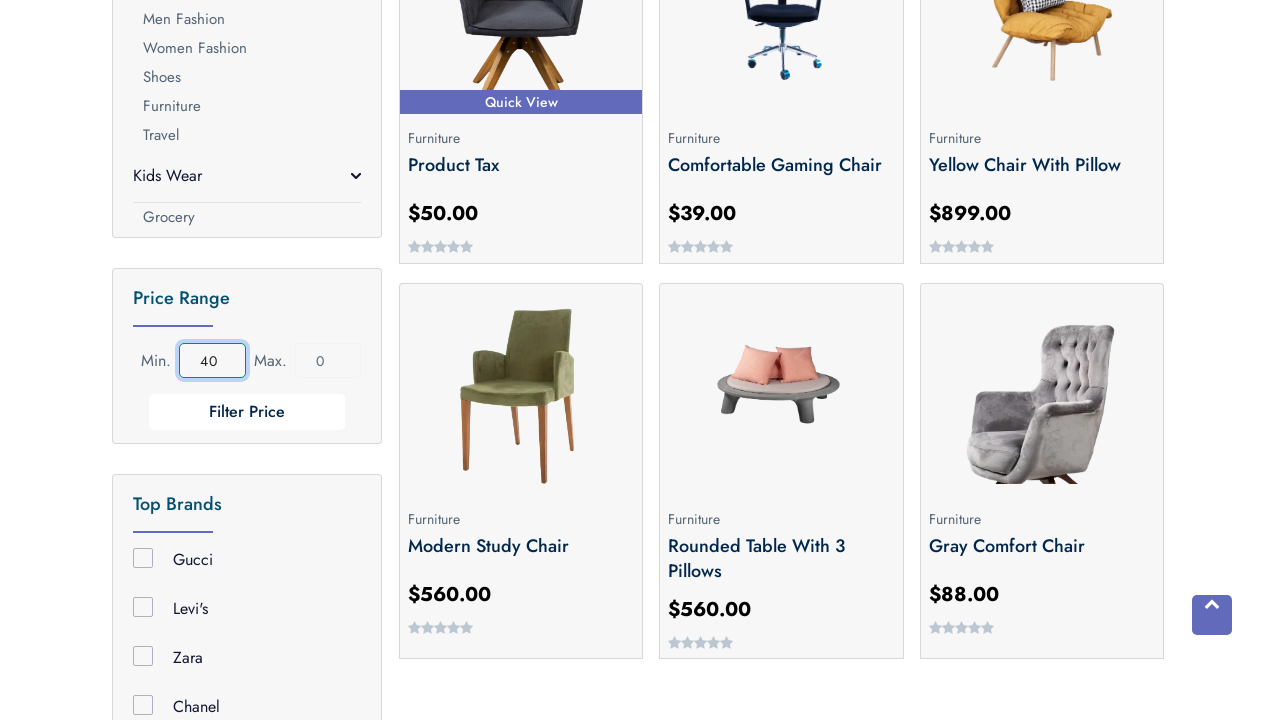

Cleared maximum price input field on input[name='max']
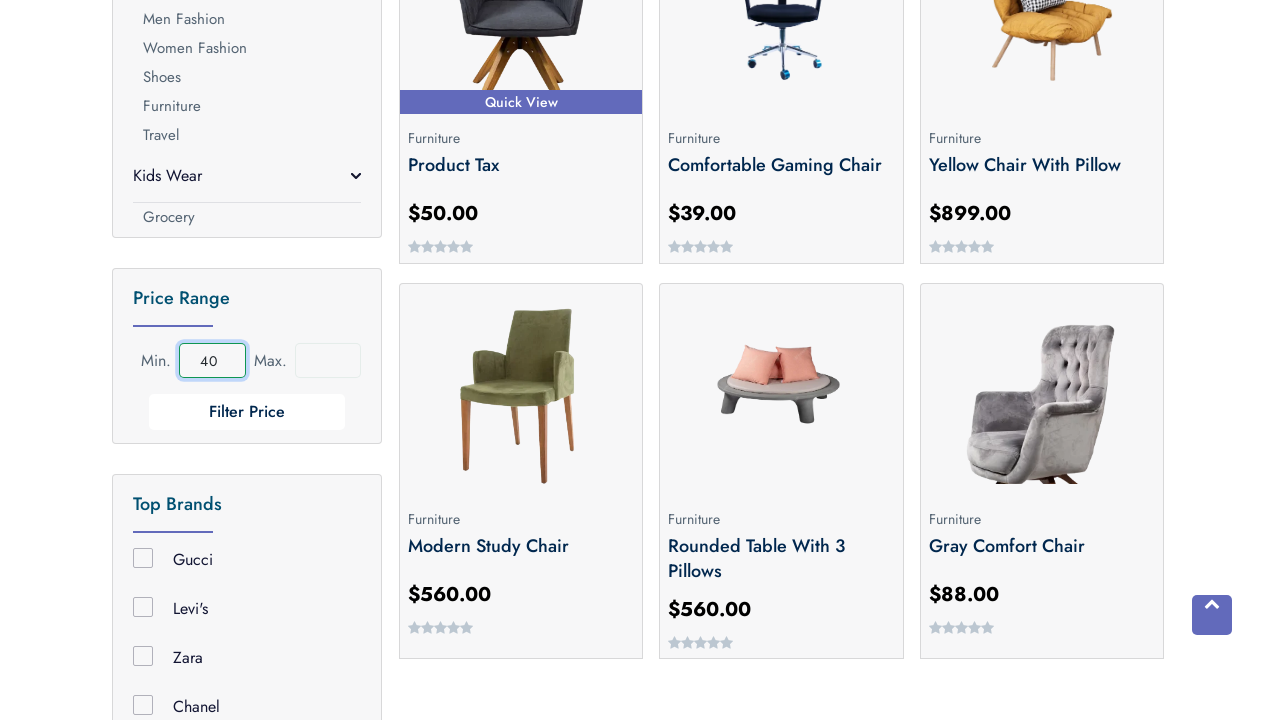

Entered maximum price value of 200 on input[name='max']
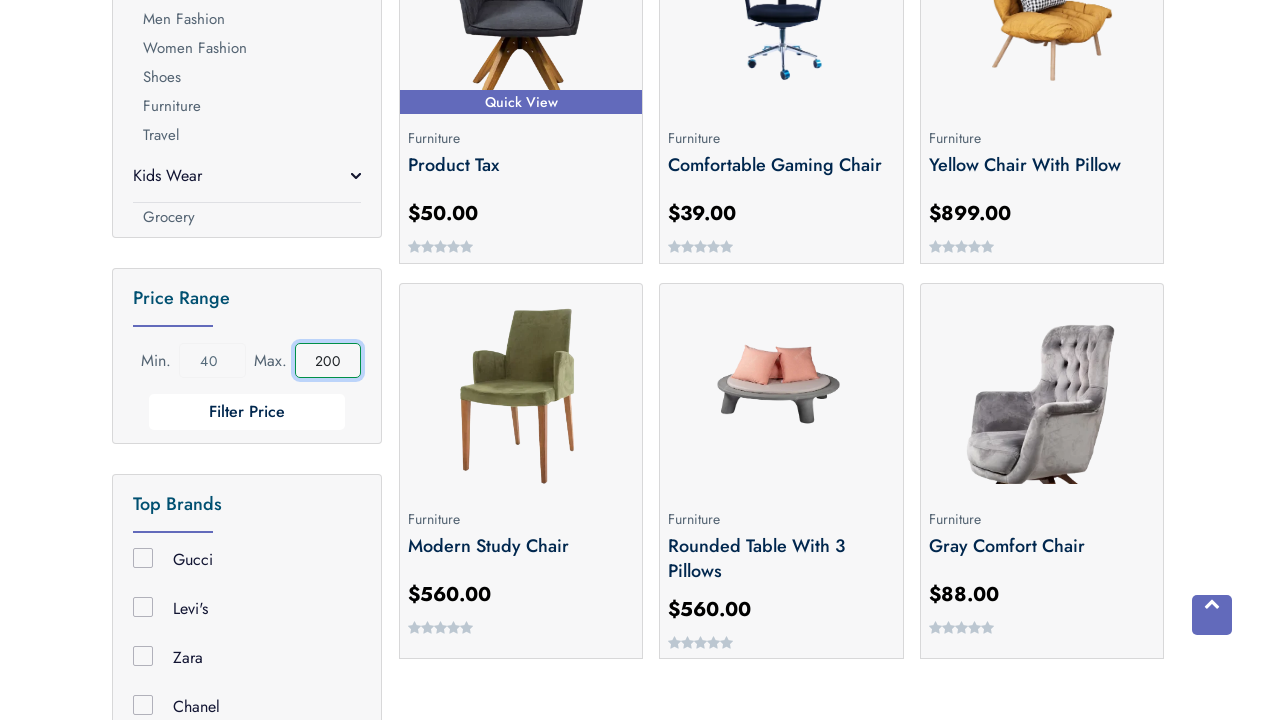

Clicked the filter button to apply price range filter at (247, 412) on button[name='button']
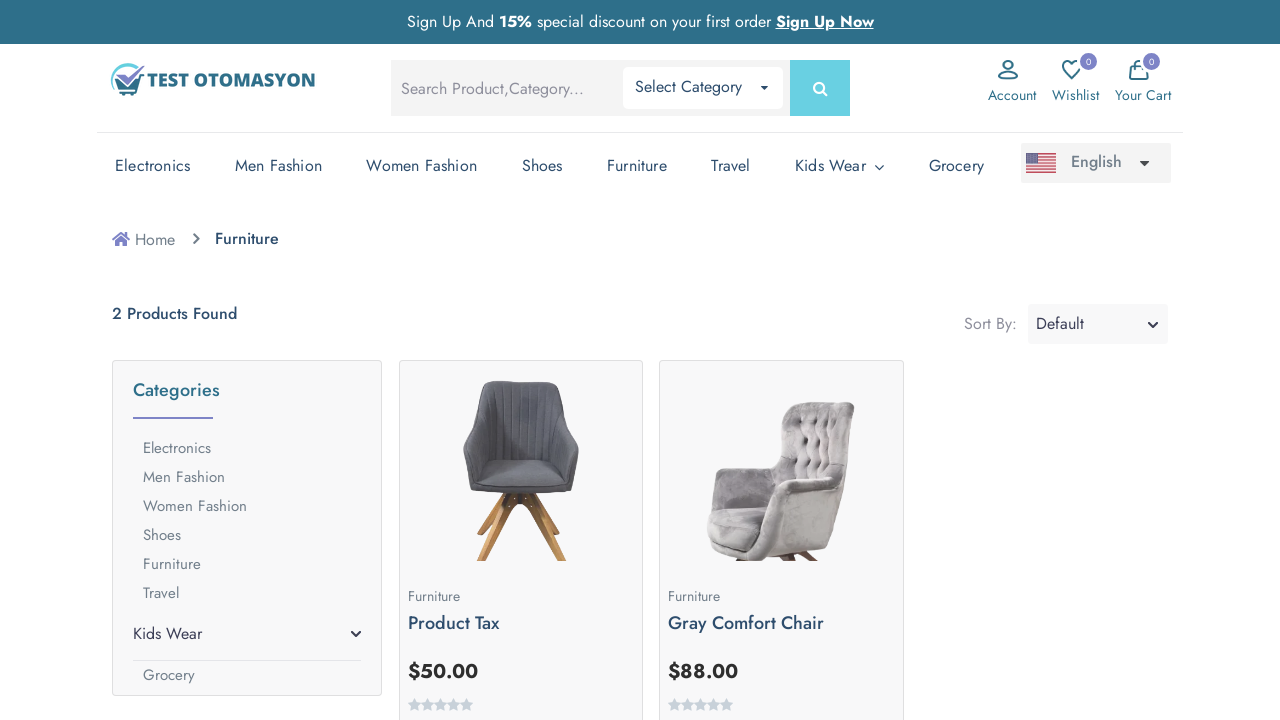

Product results loaded after filtering
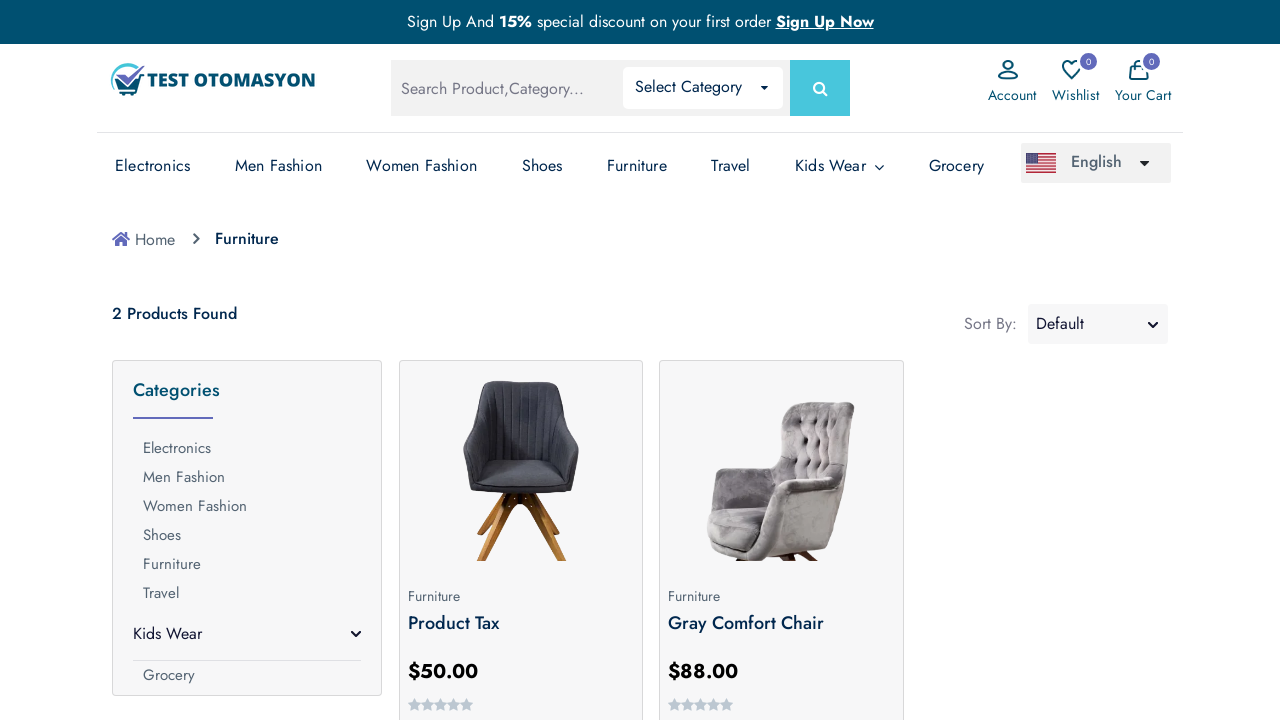

Retrieved product count text: '2 Products Found'
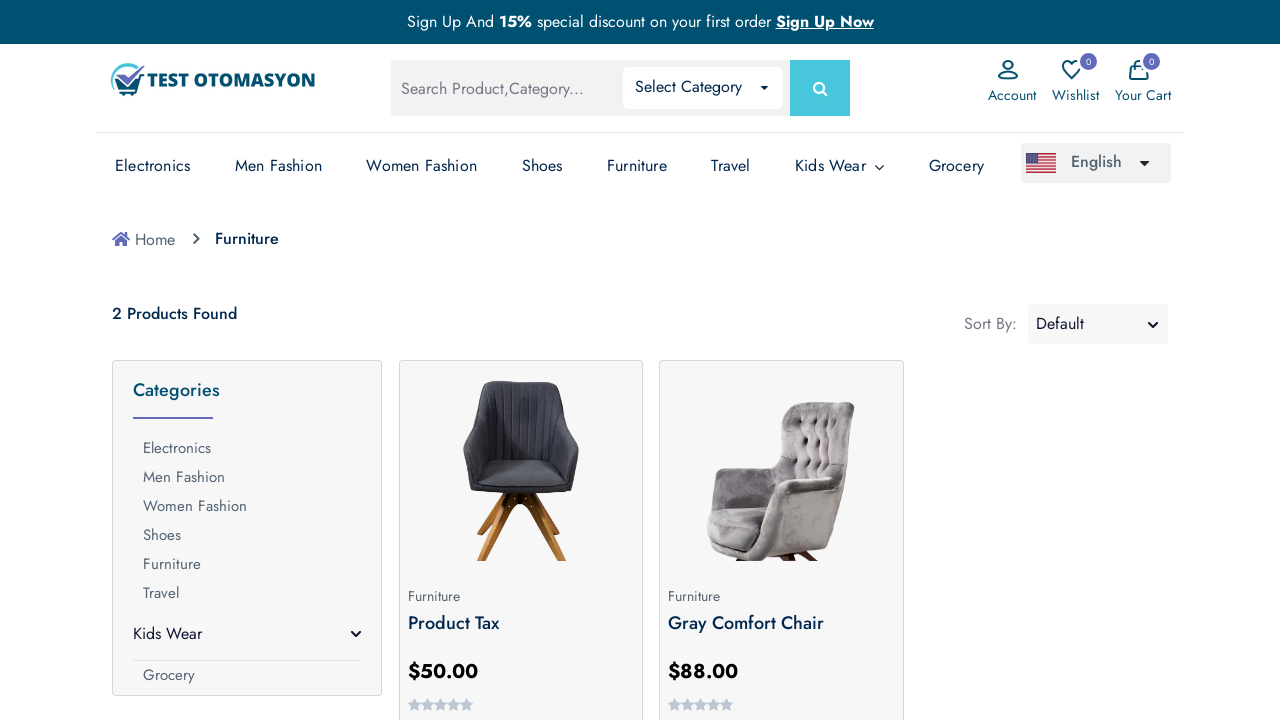

Verified that products were found within the 40-200 price range
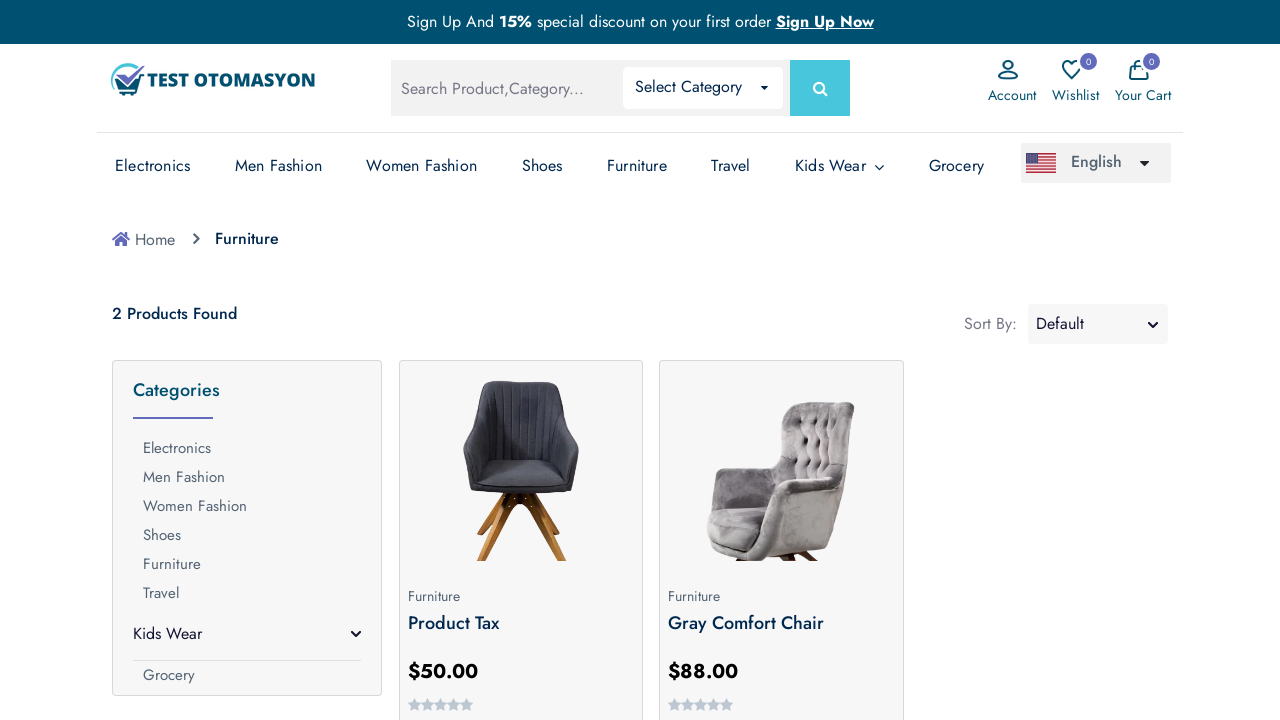

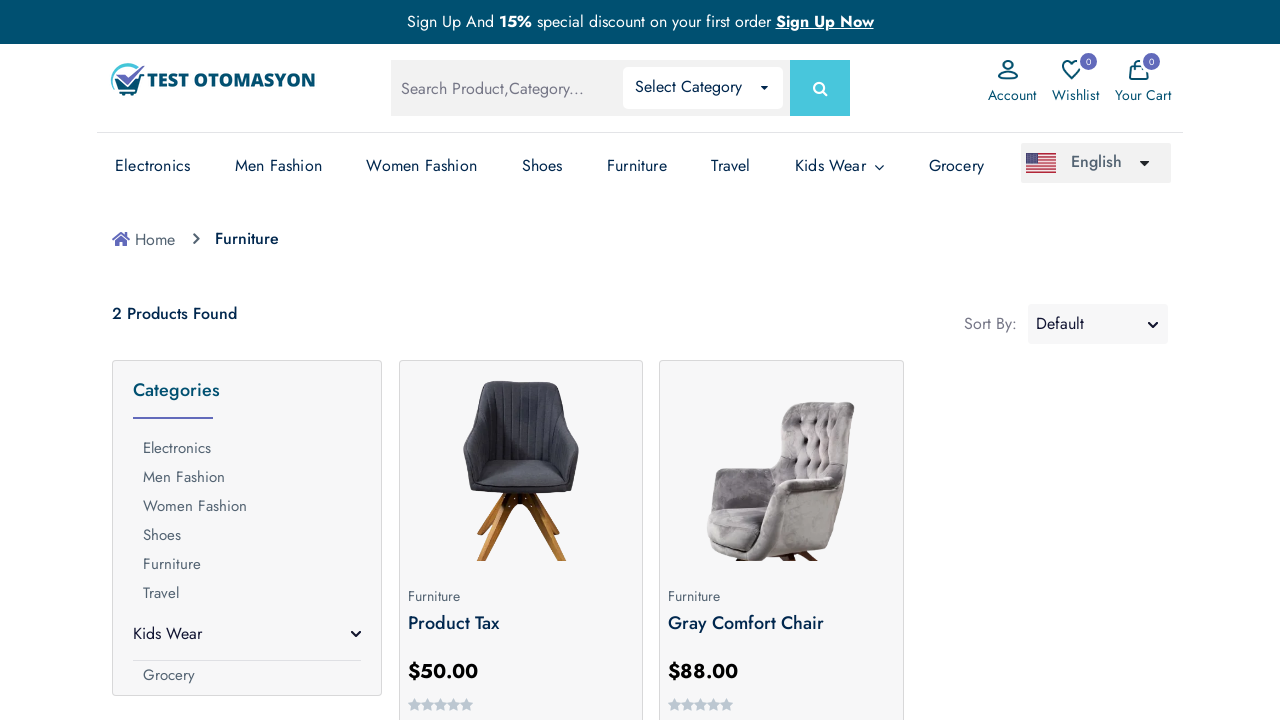